Tests a registration form by filling in three required input fields in the first block, submitting the form, and verifying that the success message "Congratulations! You have successfully registered!" is displayed.

Starting URL: http://suninjuly.github.io/registration1.html

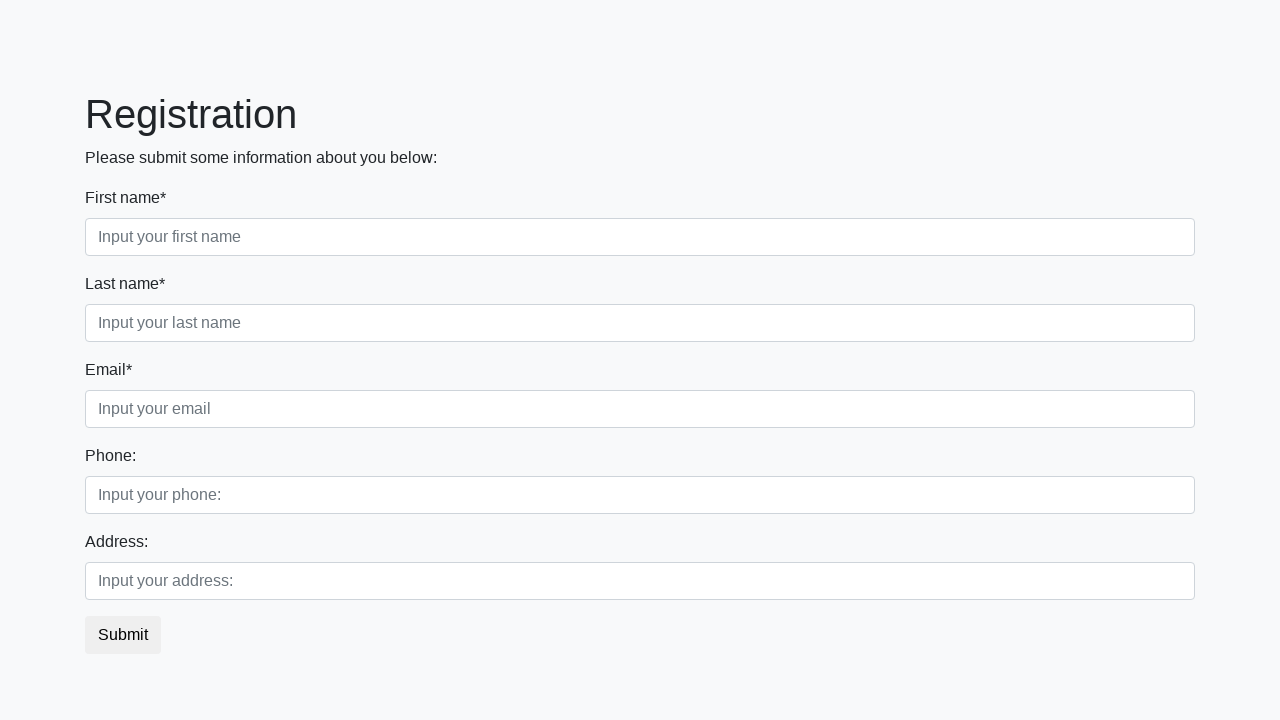

Filled first required input field with 'John' on div.first_block .first_class input
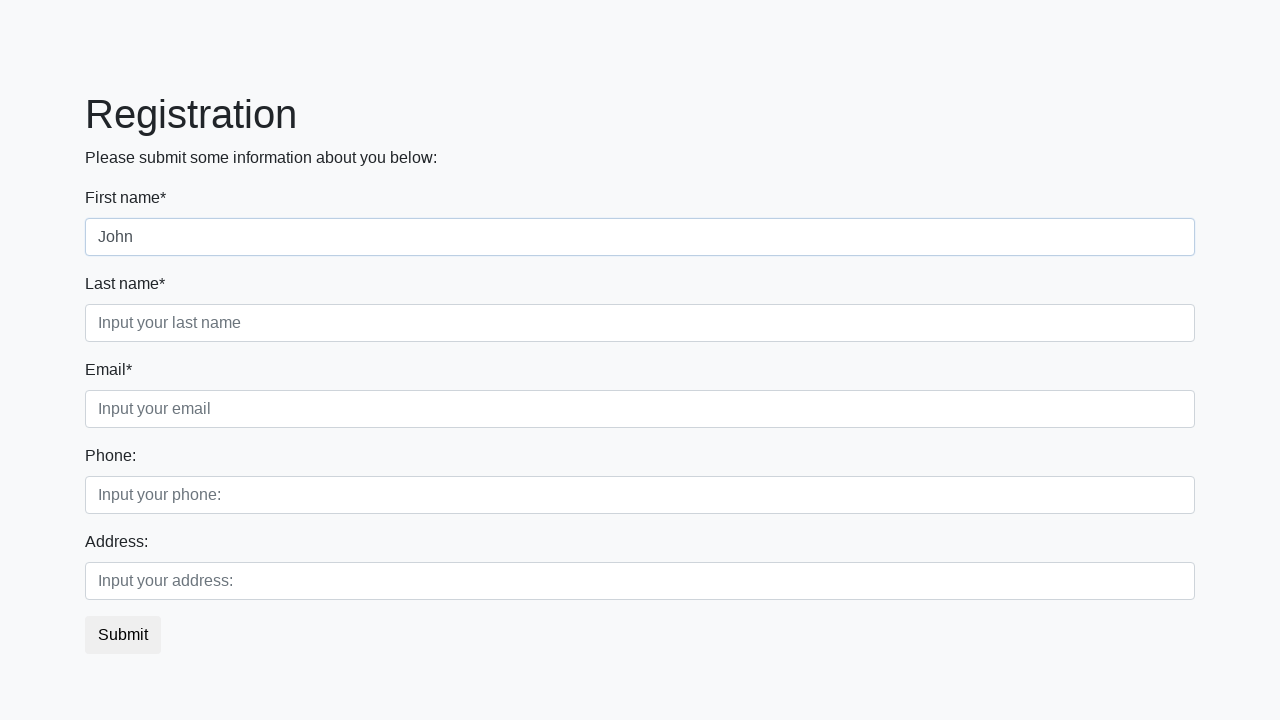

Filled second required input field with 'Doe' on div.first_block .second_class input
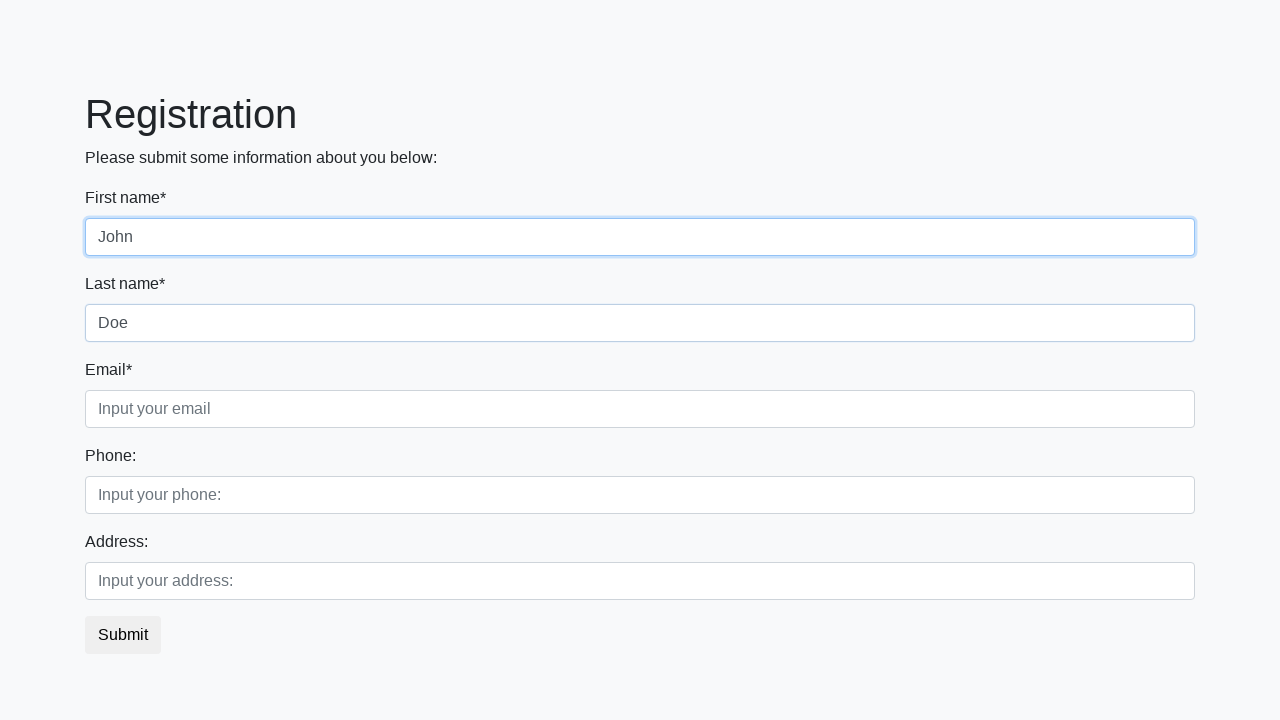

Filled third required input field with 'johndoe@example.com' on div.first_block .third_class input
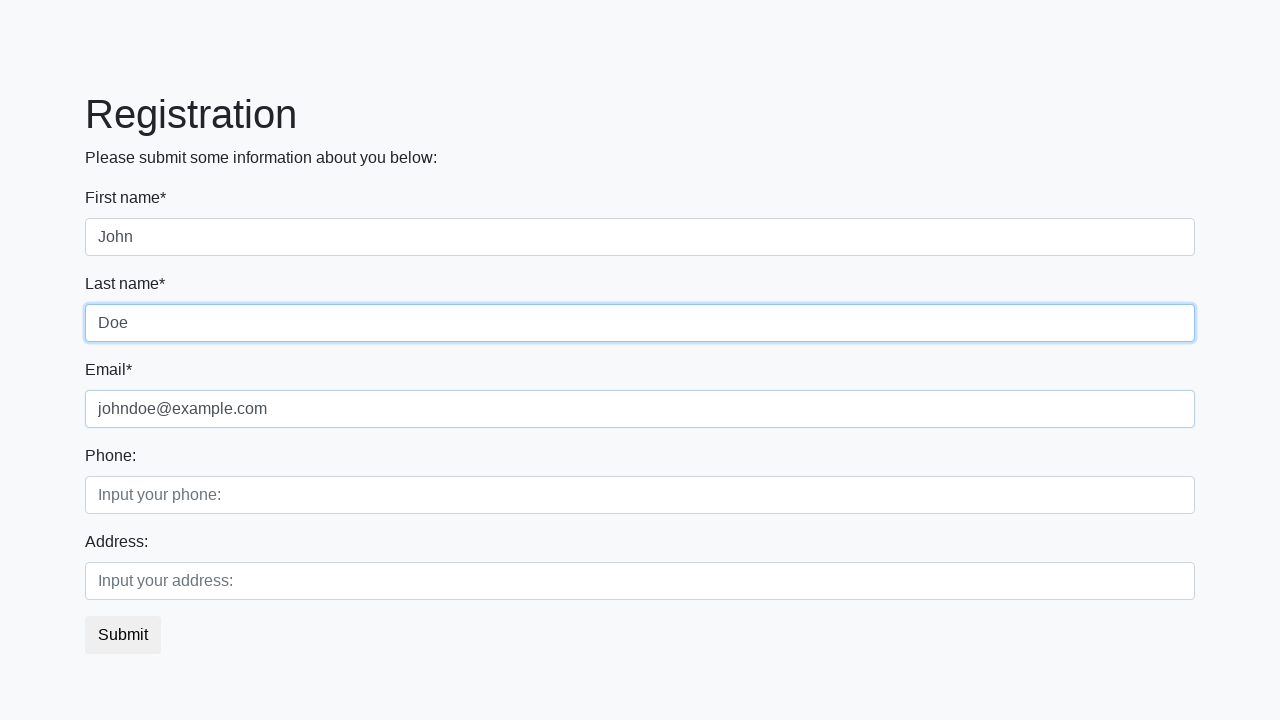

Clicked submit button to register at (123, 635) on button.btn
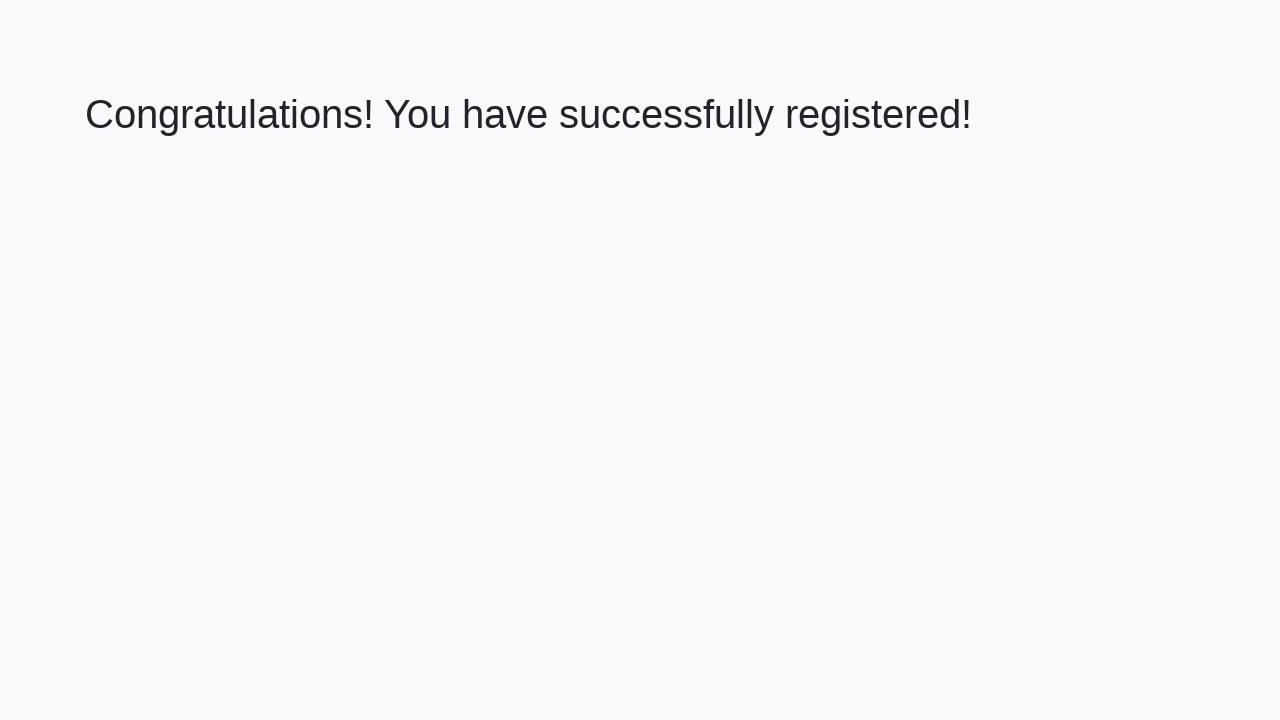

Waited for success message heading to load
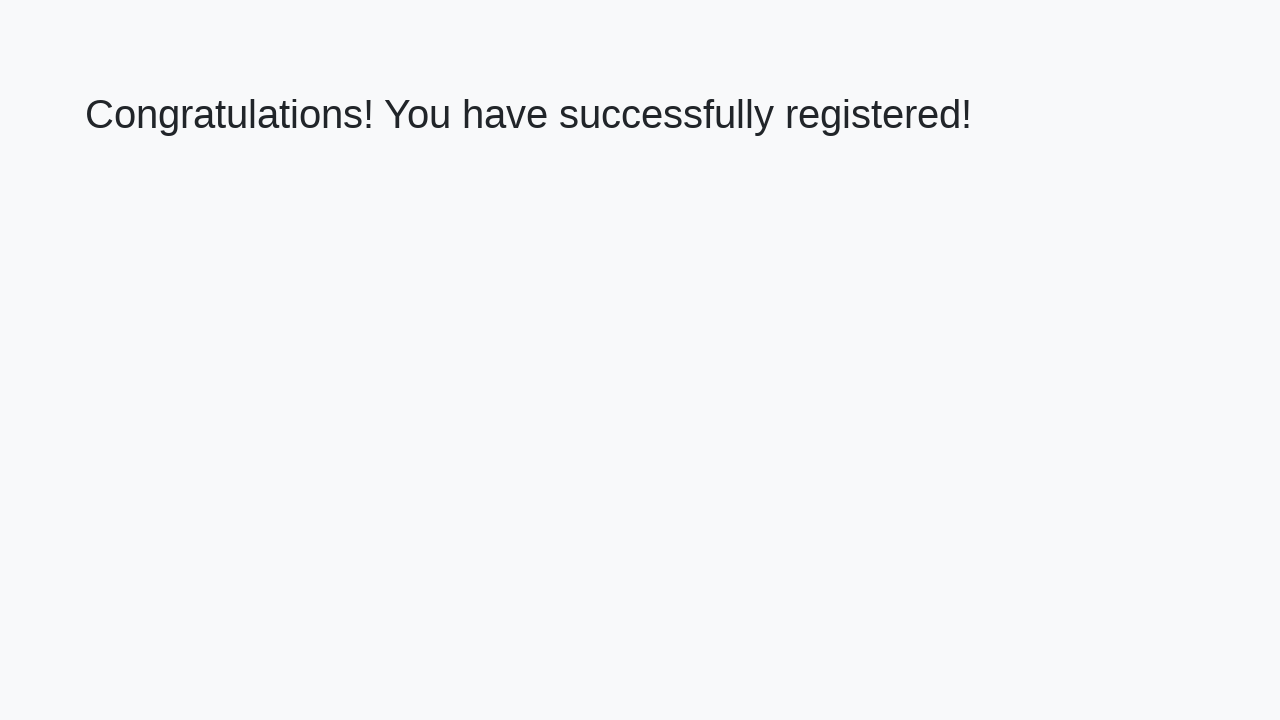

Retrieved success message text
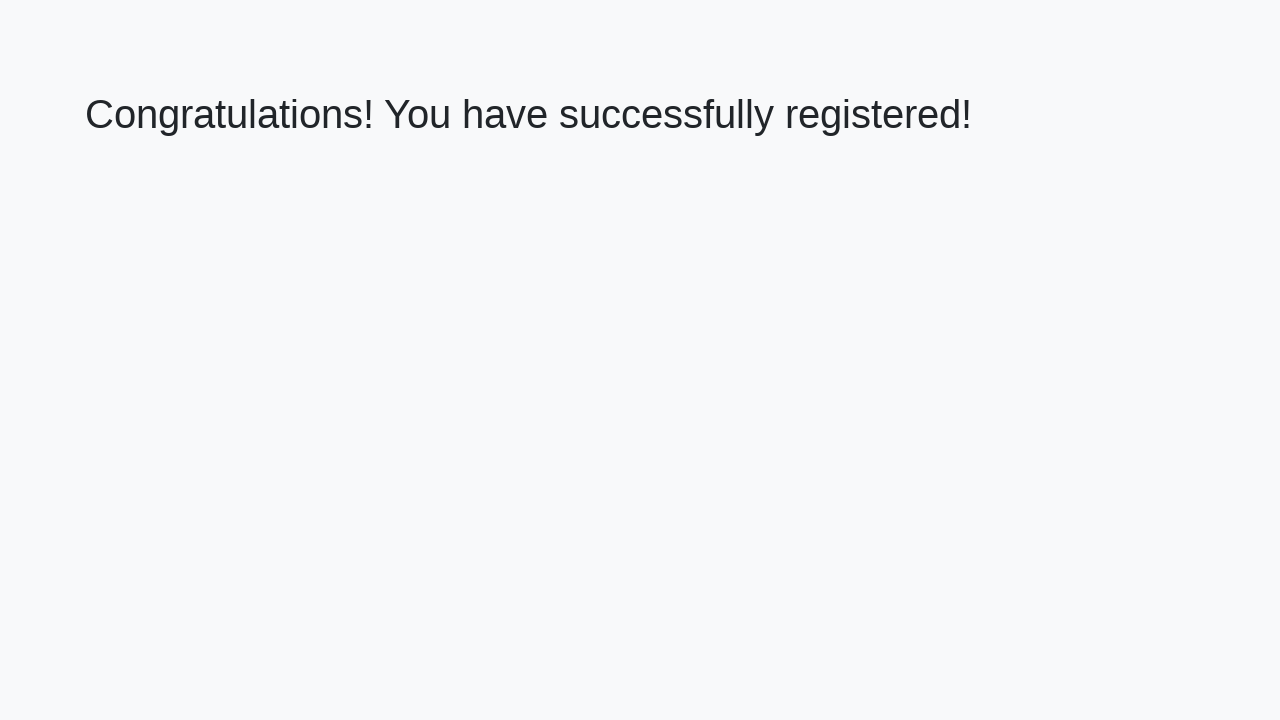

Verified success message: 'Congratulations! You have successfully registered!'
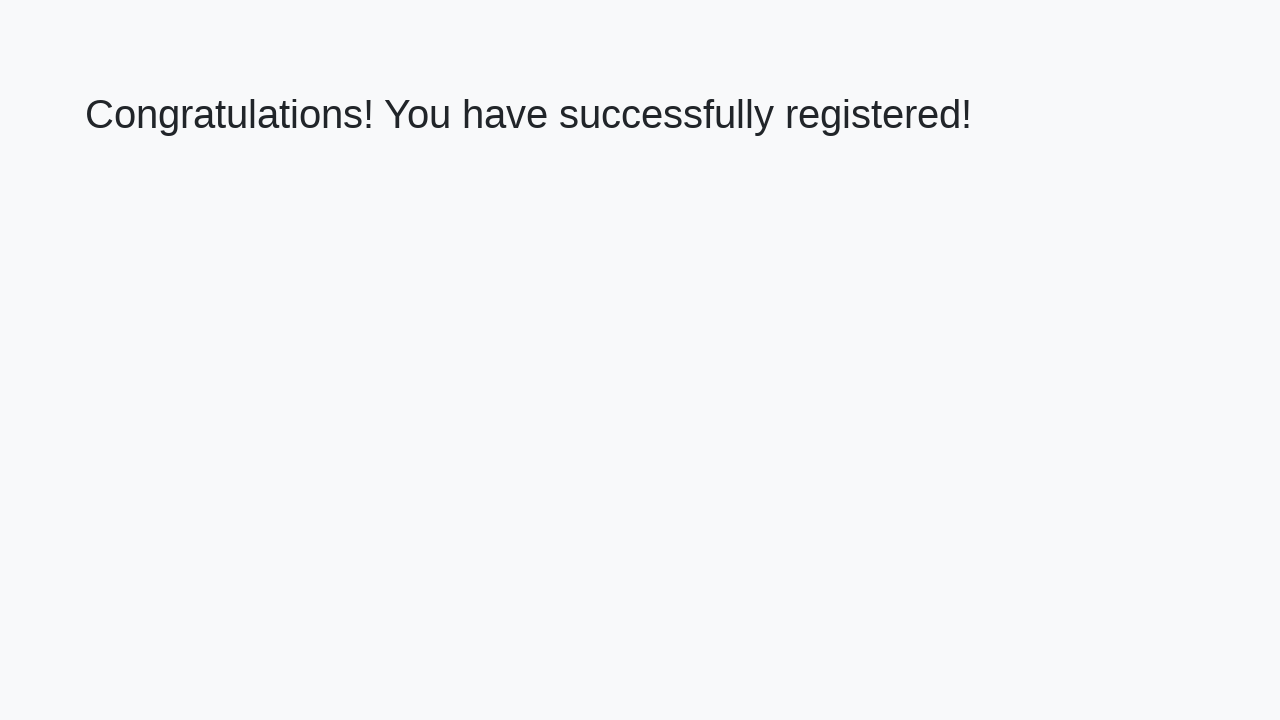

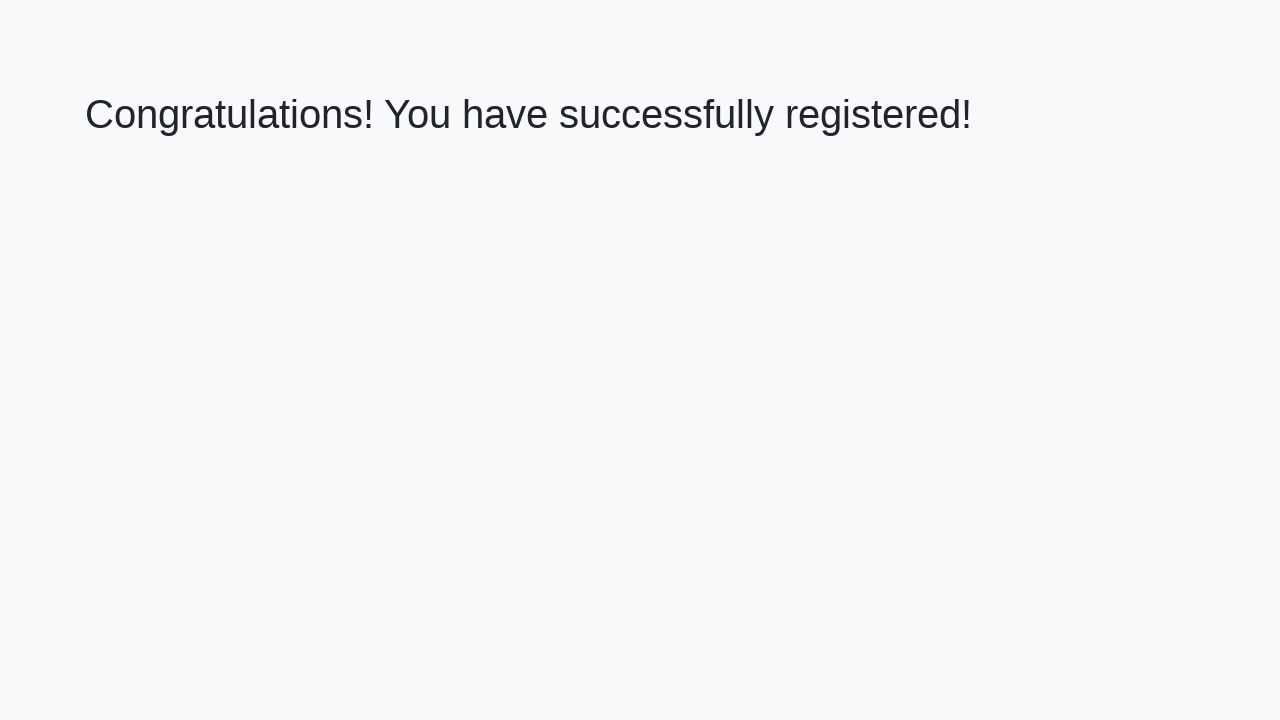